Tests A/B testing page by navigating to it and verifying the page title

Starting URL: http://the-internet.herokuapp.com/

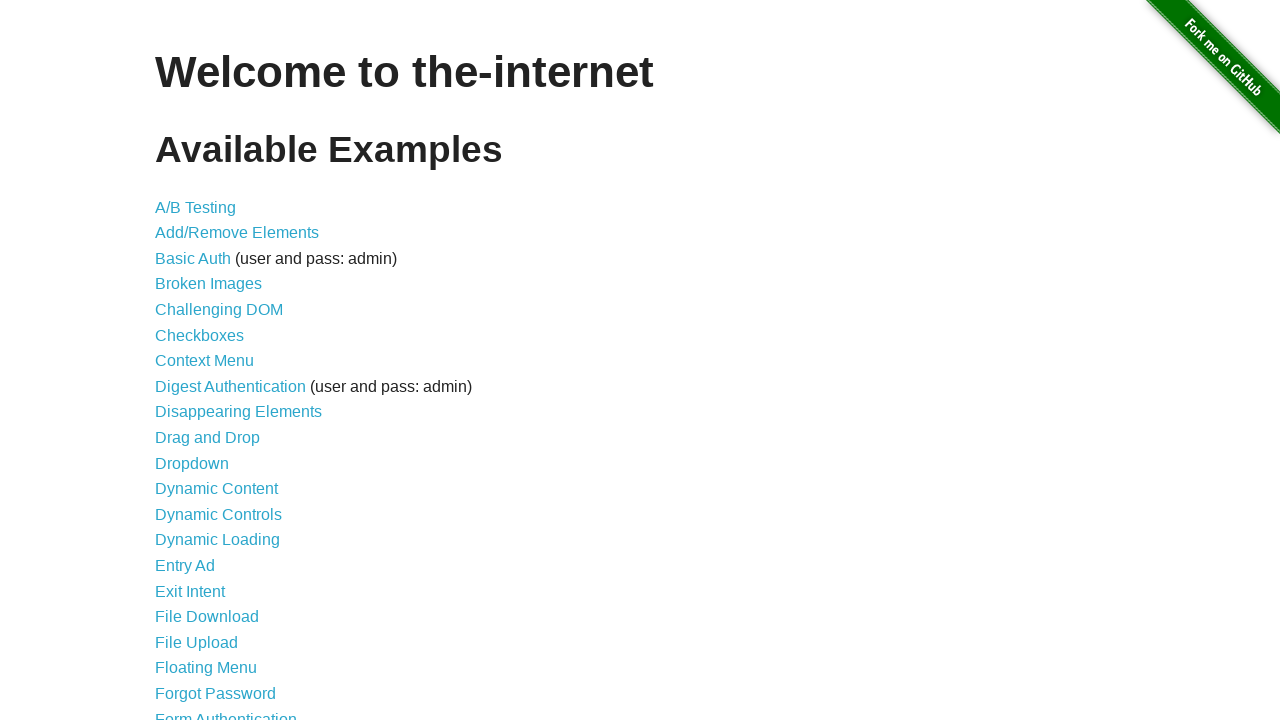

Clicked on A/B Testing link at (196, 207) on xpath=//a[contains(text(),'A/B Testing')]
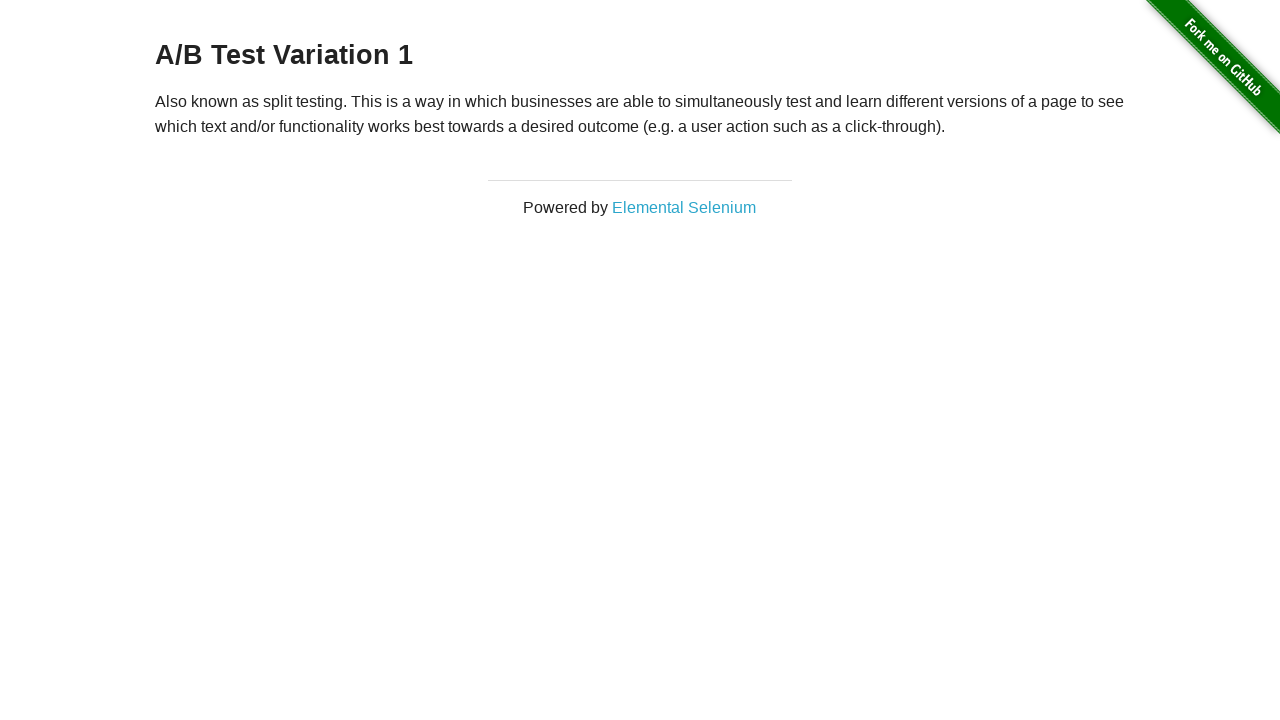

A/B Testing page title loaded and verified
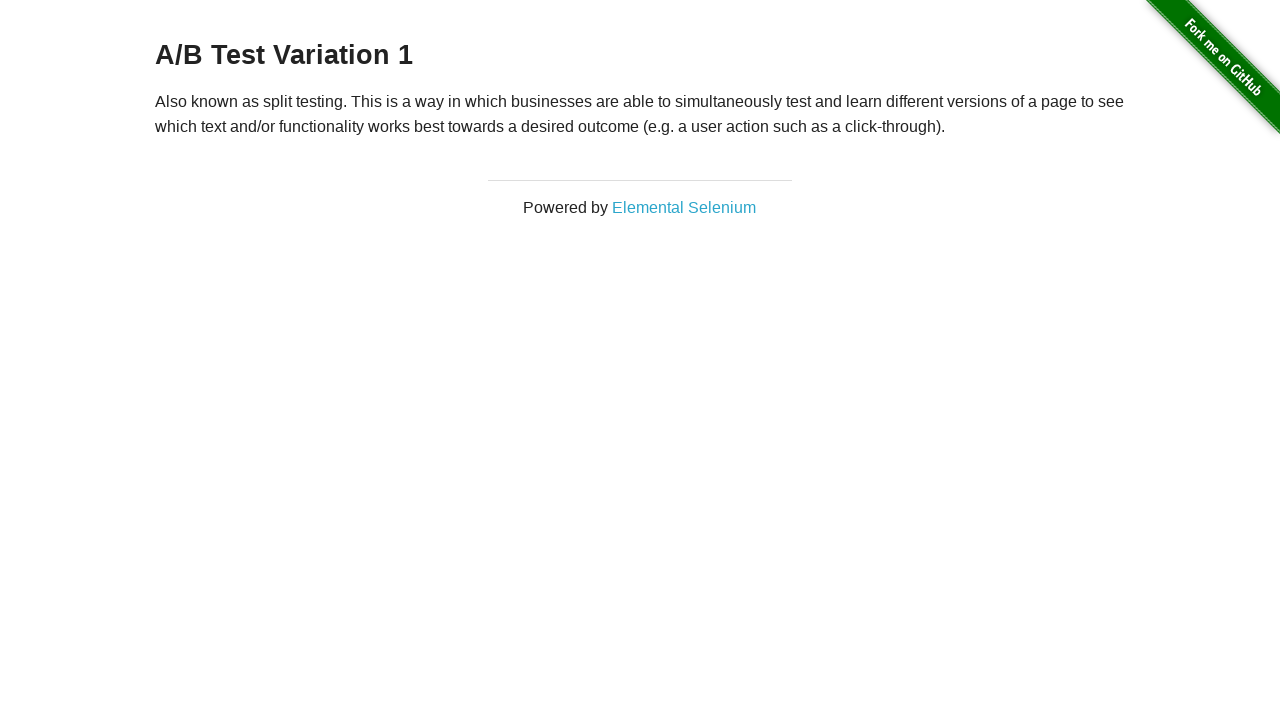

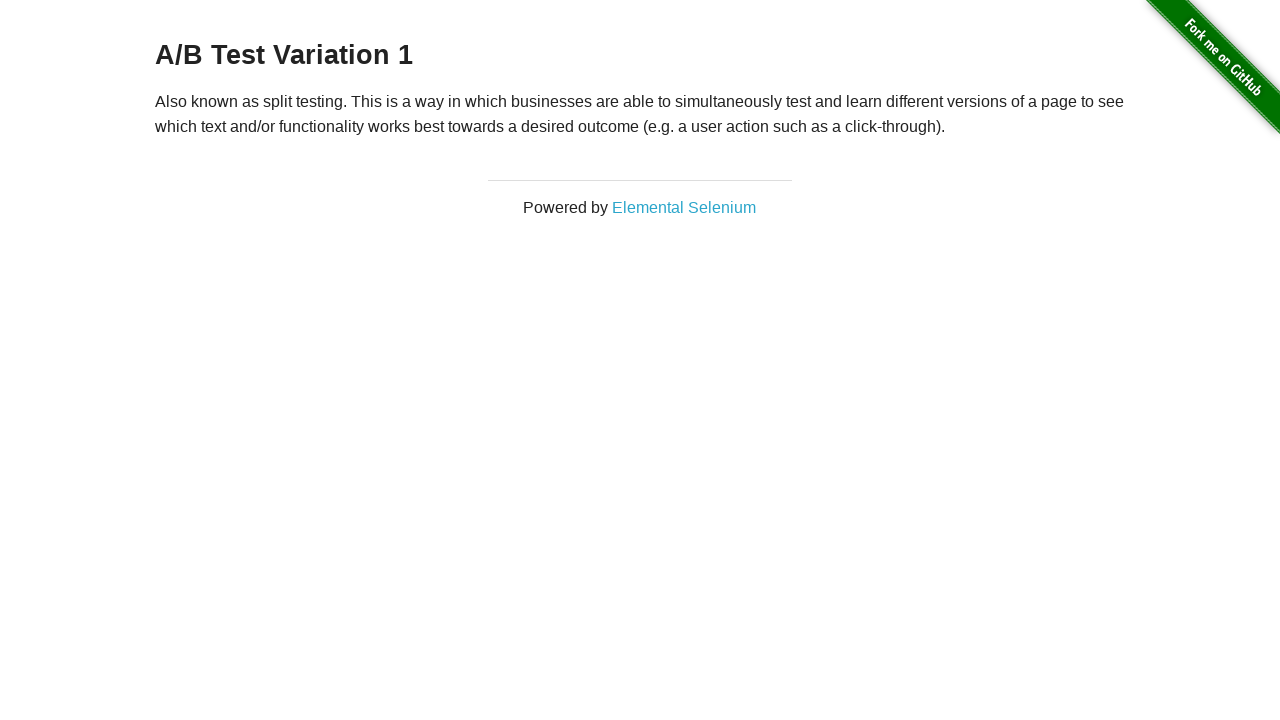